Navigates to the isales.trcont.com website and waits for the page to fully load by checking for the presence of a Header element.

Starting URL: https://isales.trcont.com

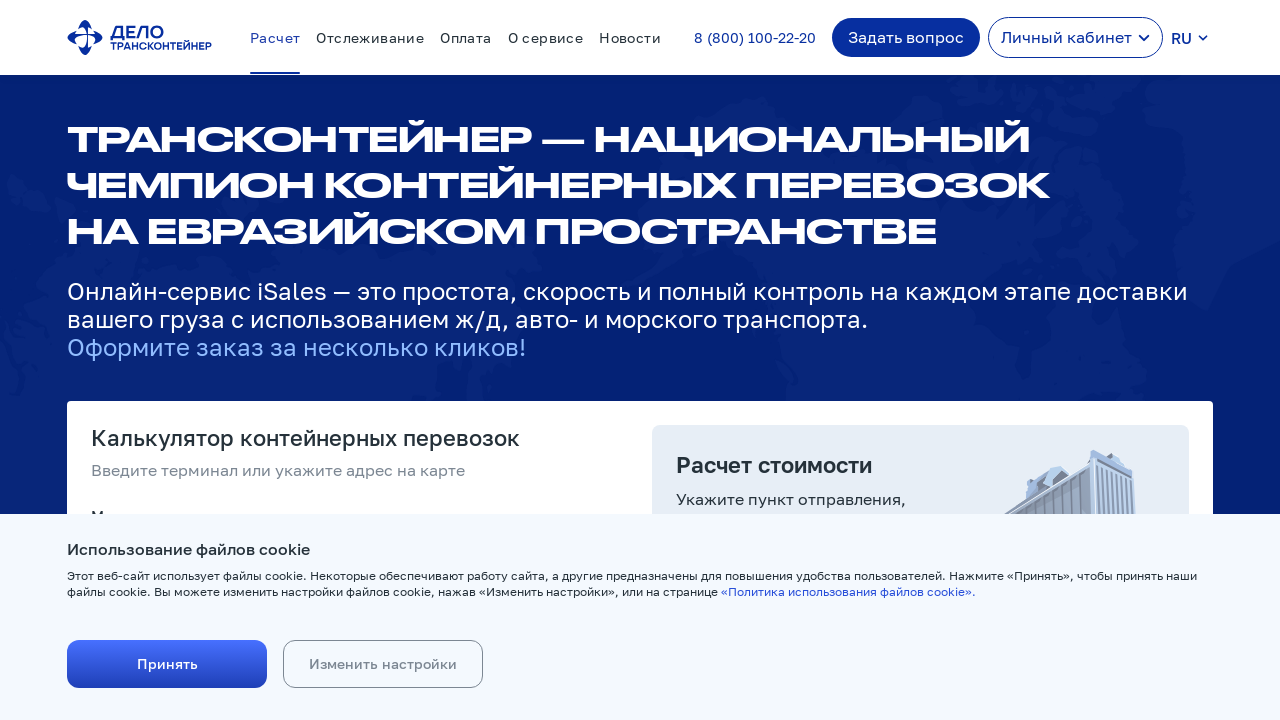

Header element found - page started loading
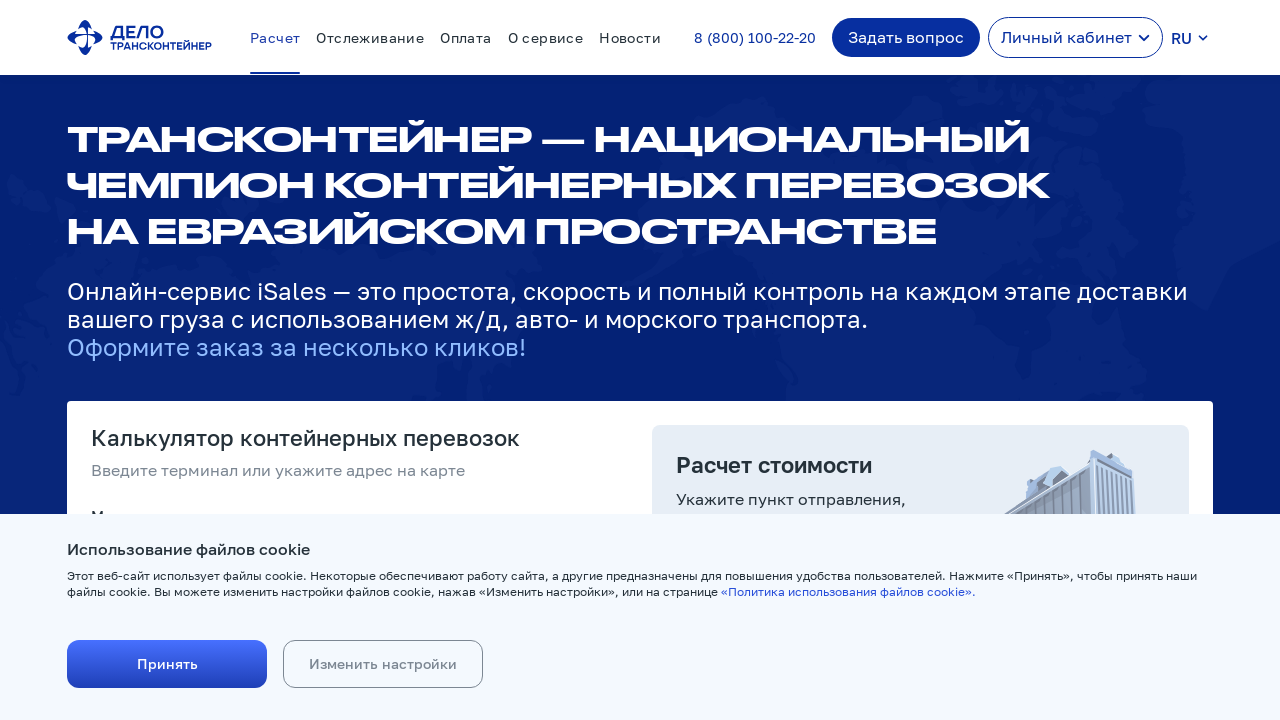

Waited 3 seconds for full page rendering
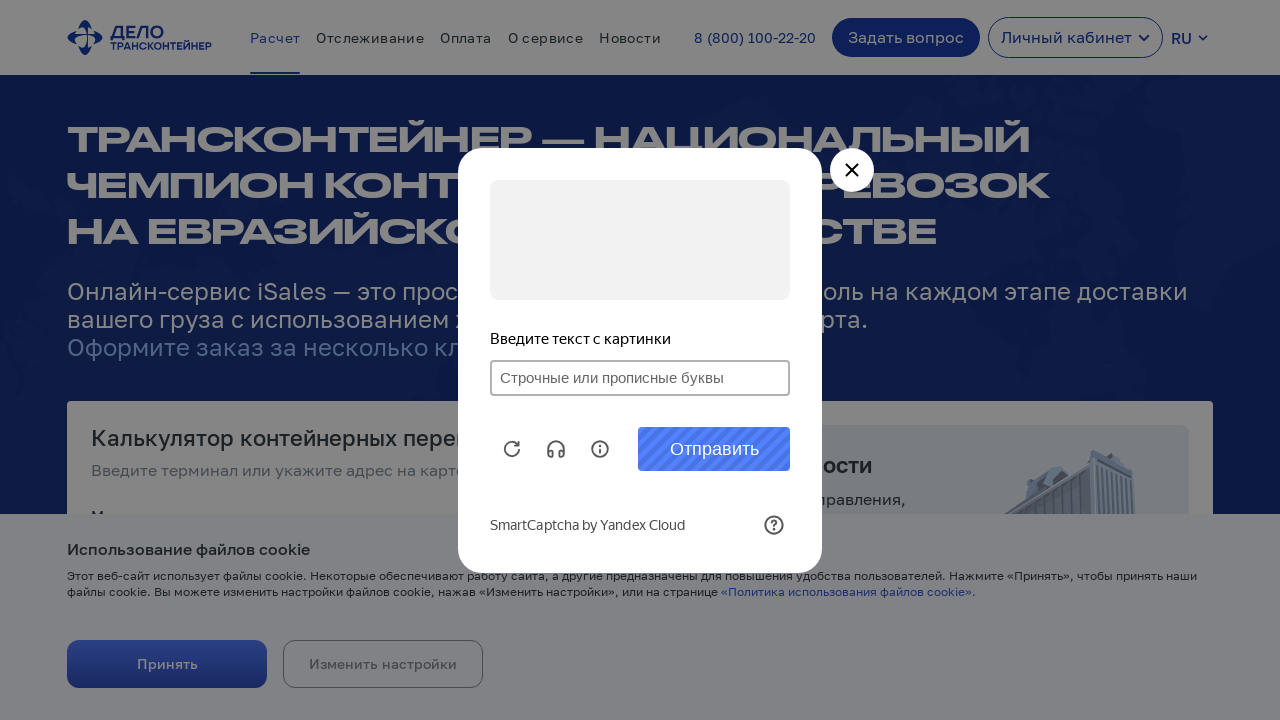

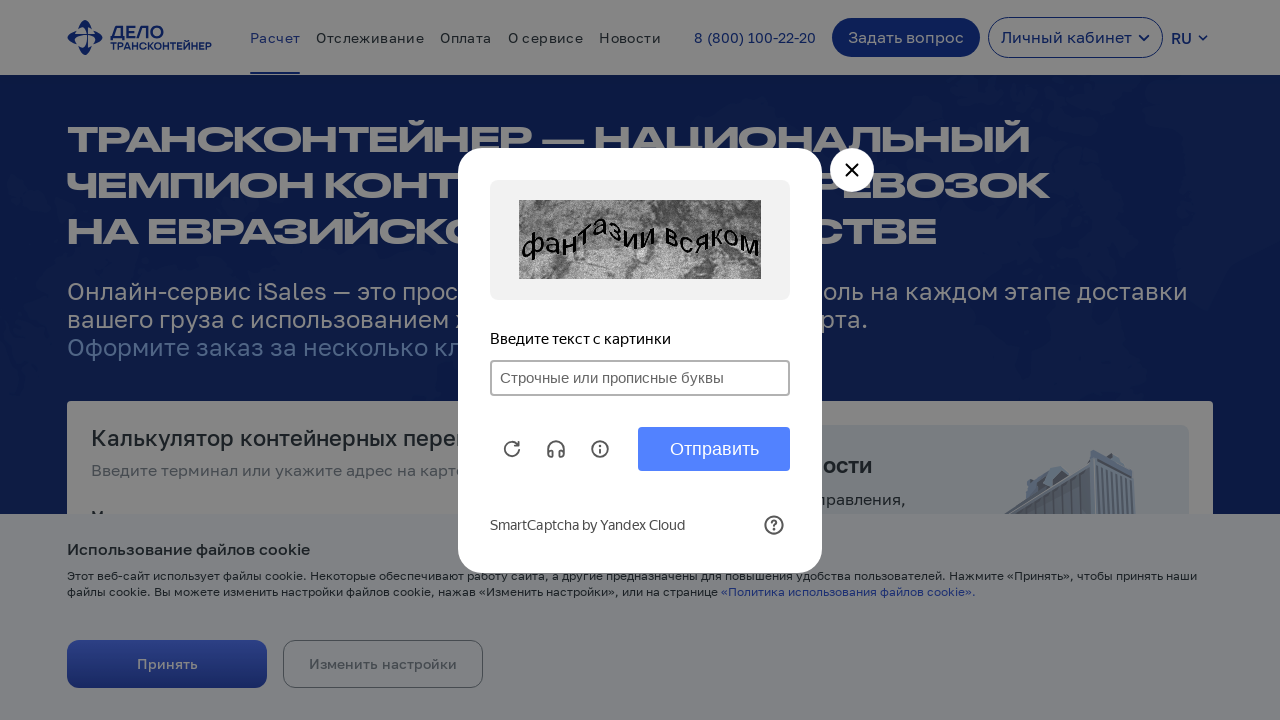